Tests registration form validation with invalid email format, verifying appropriate error messages for email fields

Starting URL: https://alada.vn/tai-khoan/dang-ky.html

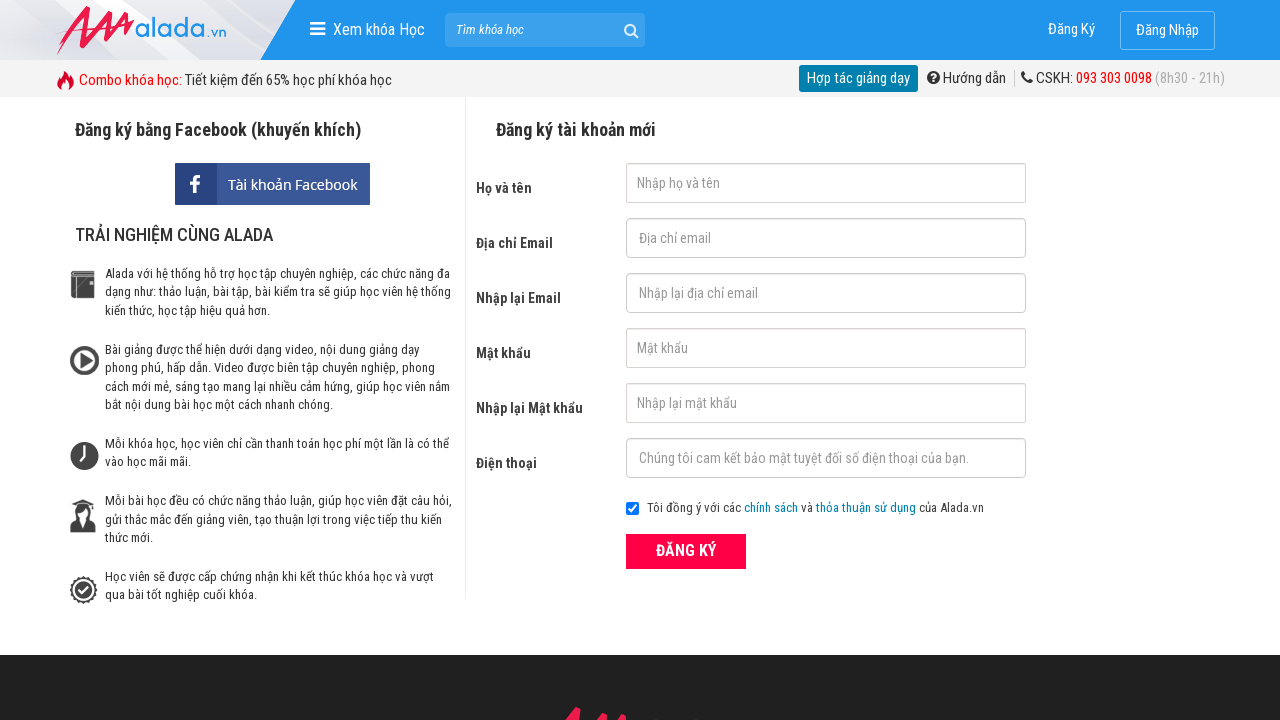

Filled first name field with 'Jode' on #txtFirstname
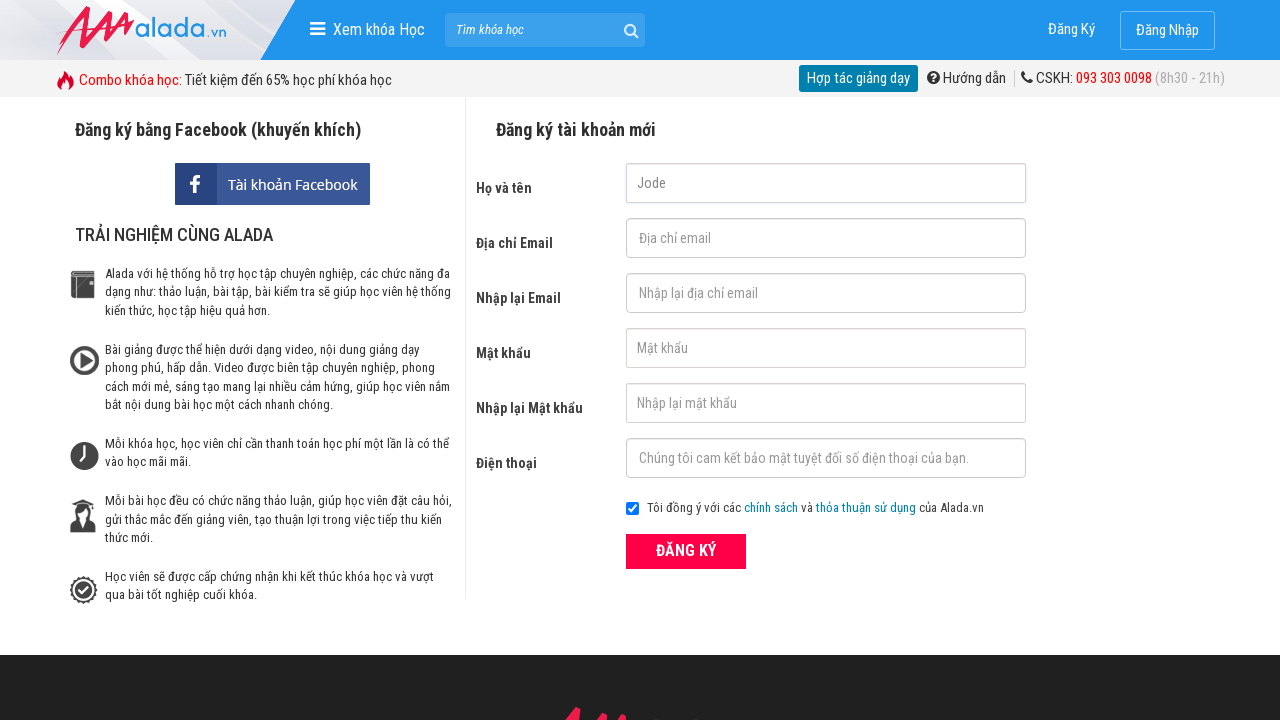

Filled email field with invalid format '123@3231@dfsd' on #txtEmail
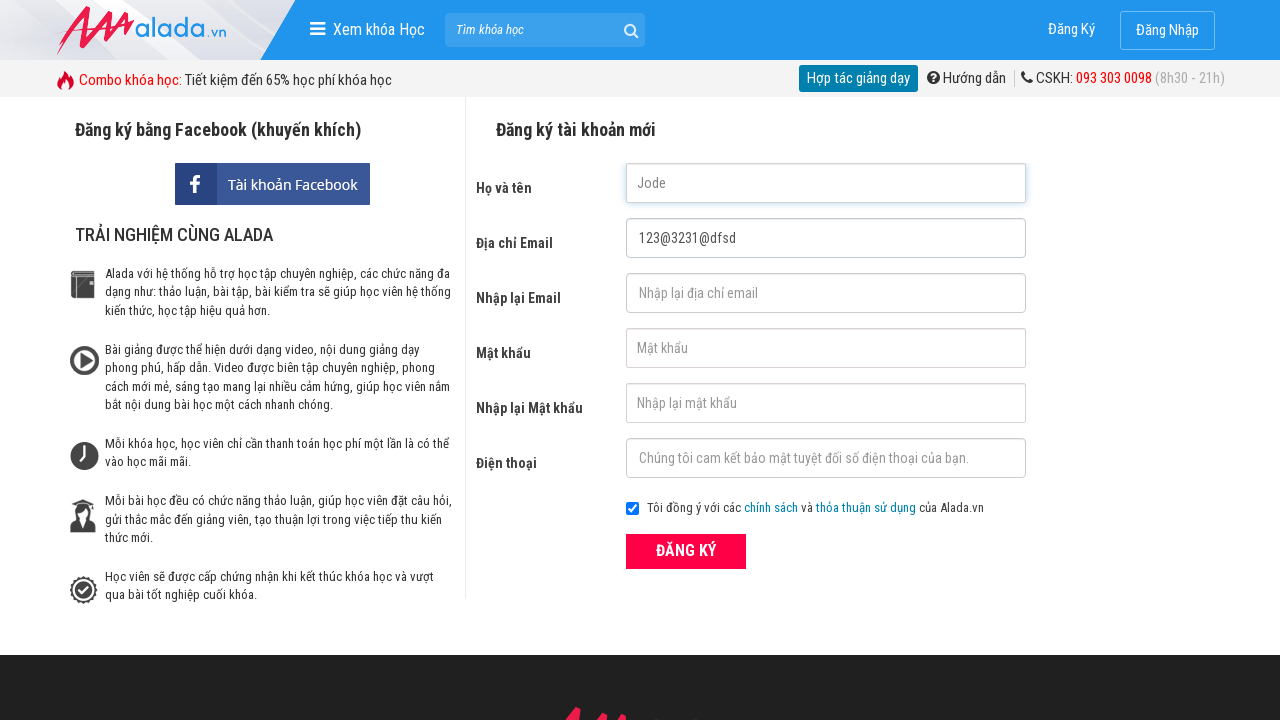

Filled confirm email field with invalid format '123@3231@dfsd' on #txtCEmail
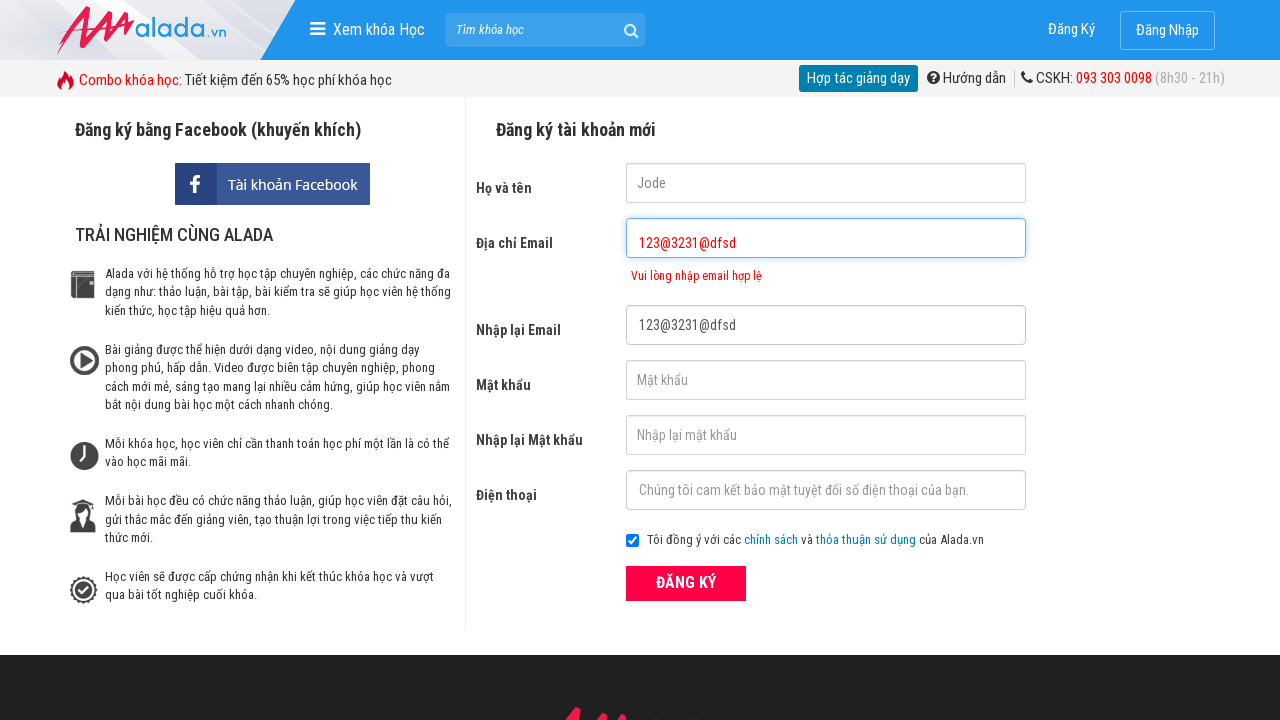

Filled password field with '123456' on #txtPassword
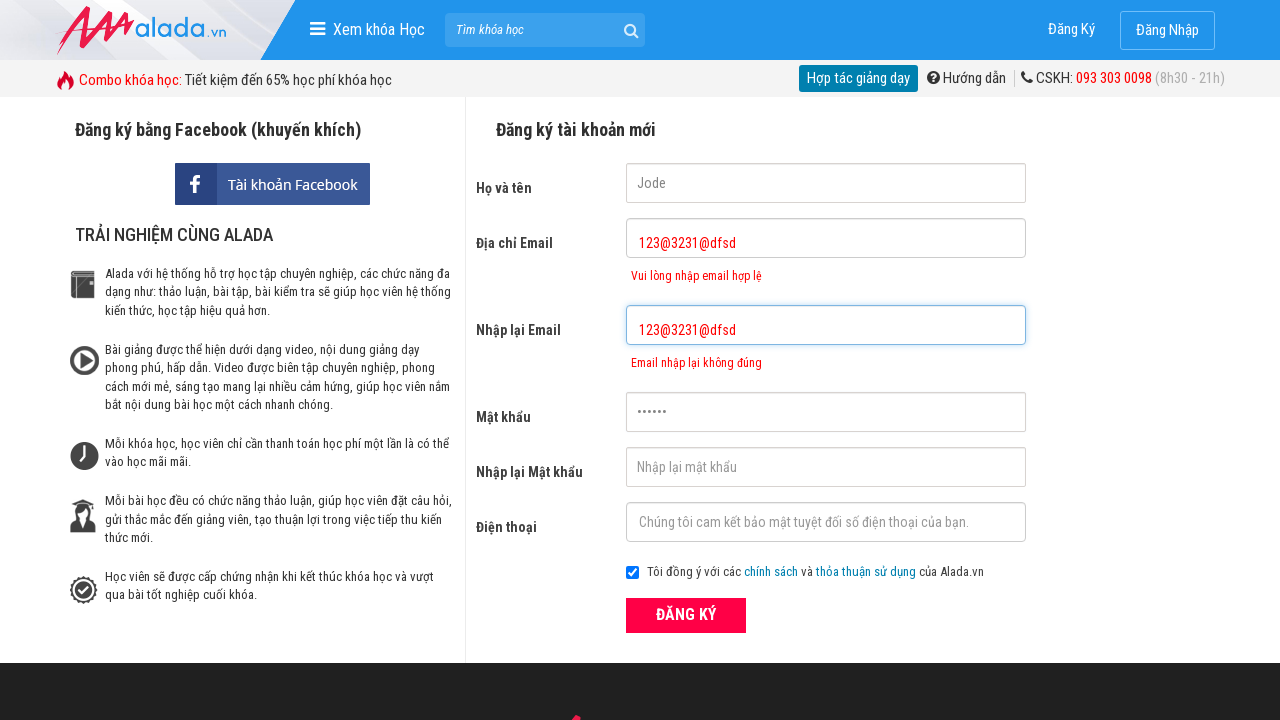

Filled confirm password field with '123456' on #txtCPassword
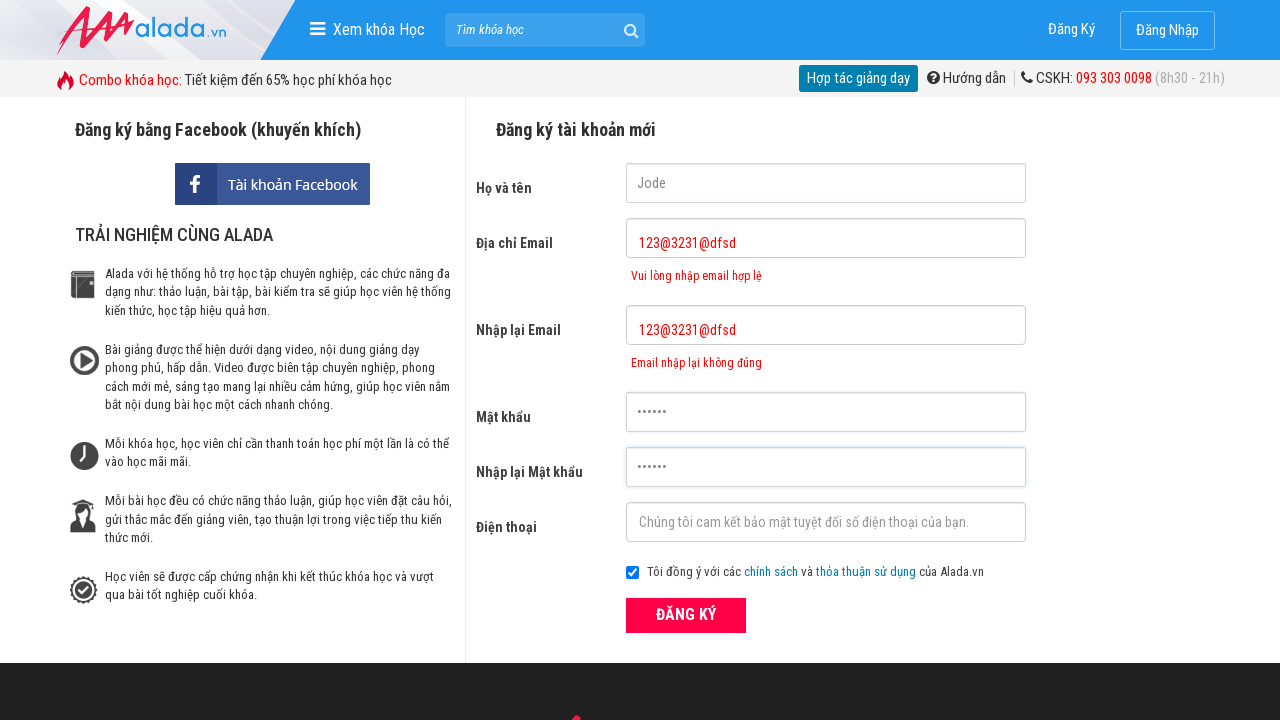

Filled phone field with '09821354412' on #txtPhone
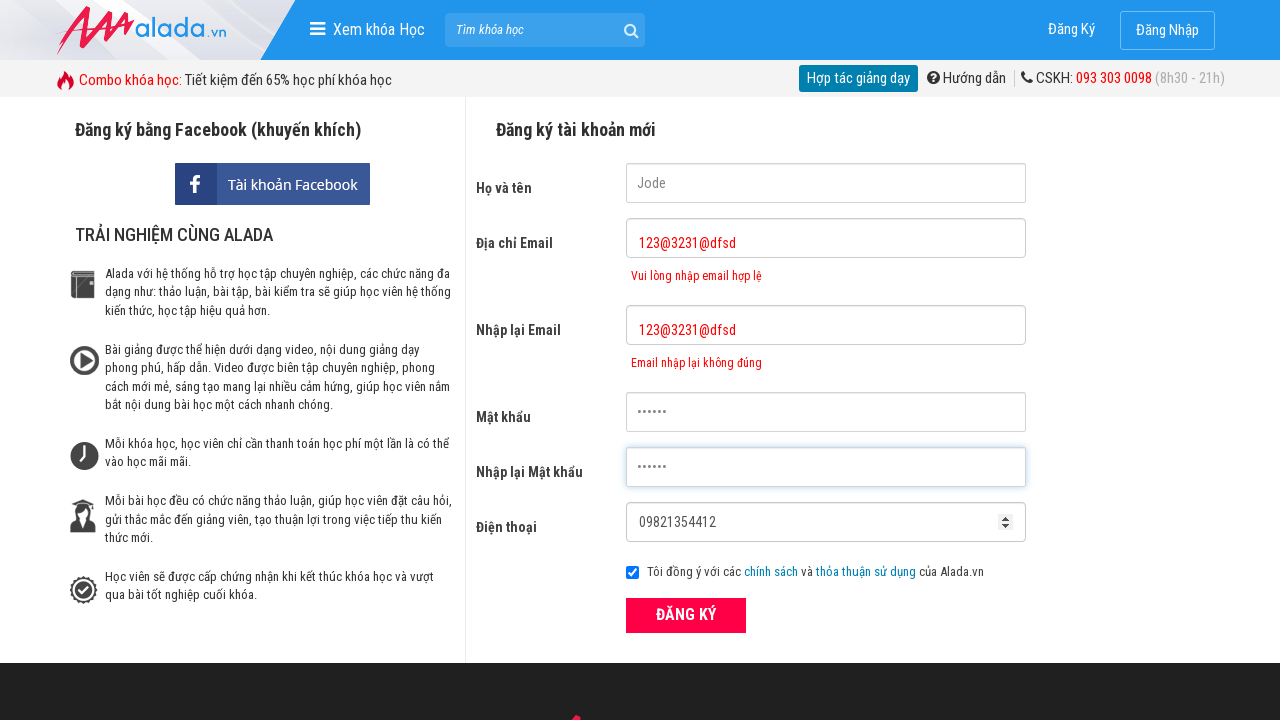

Clicked submit button to register with invalid email at (686, 615) on button[type='submit']
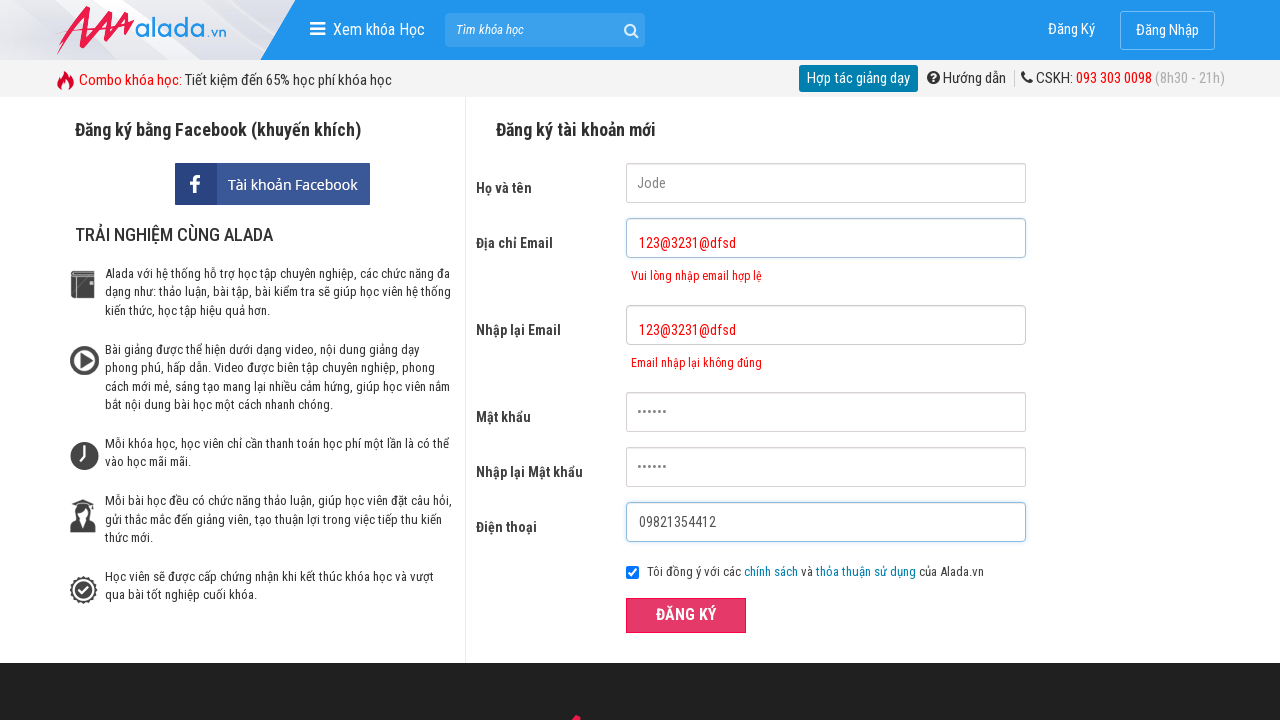

Email error message appeared on the form
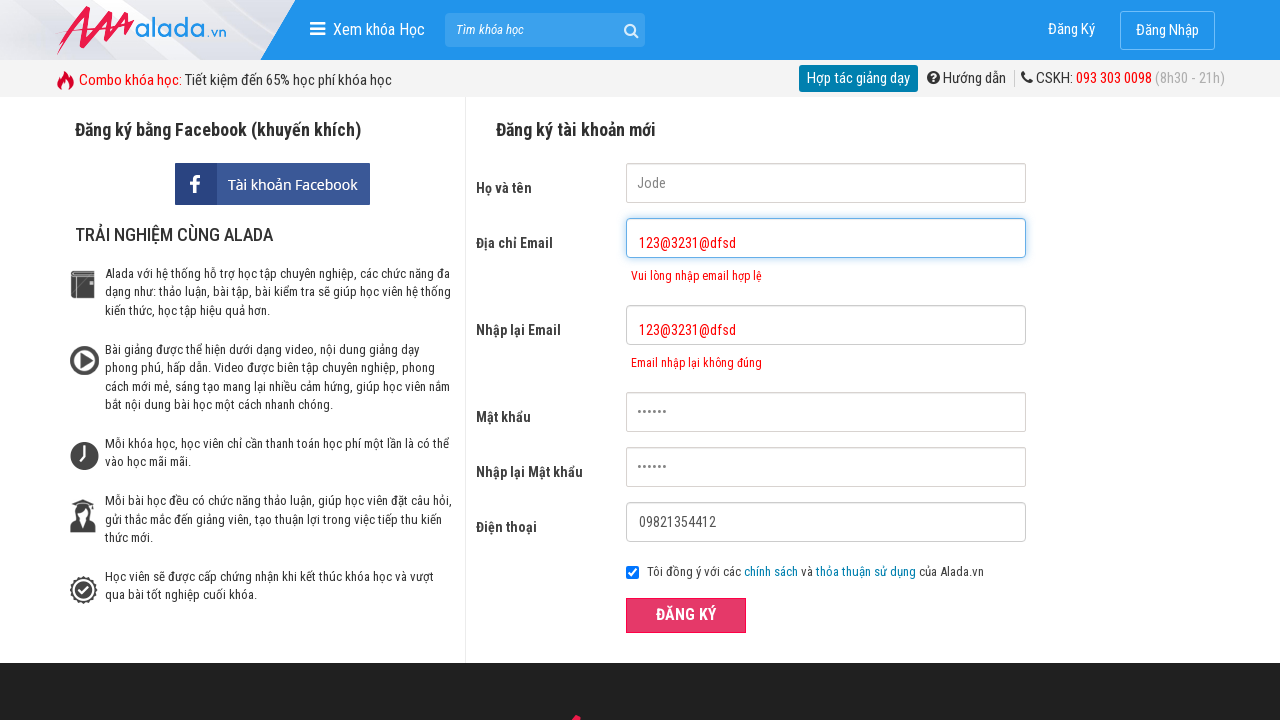

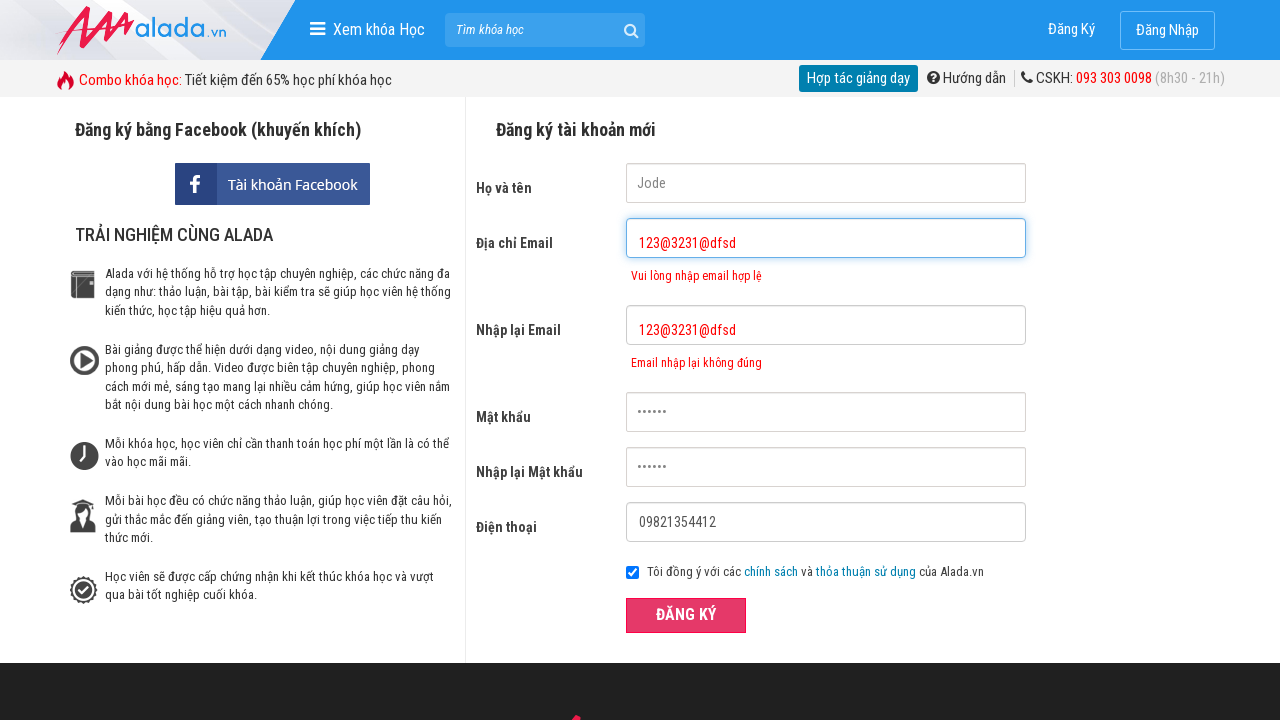